Tests keyboard shortcuts functionality by selecting and copying text from one input field and pasting it into another field using keyboard commands (Ctrl+A, Ctrl+C, Ctrl+V)

Starting URL: https://testautomationpractice.blogspot.com/

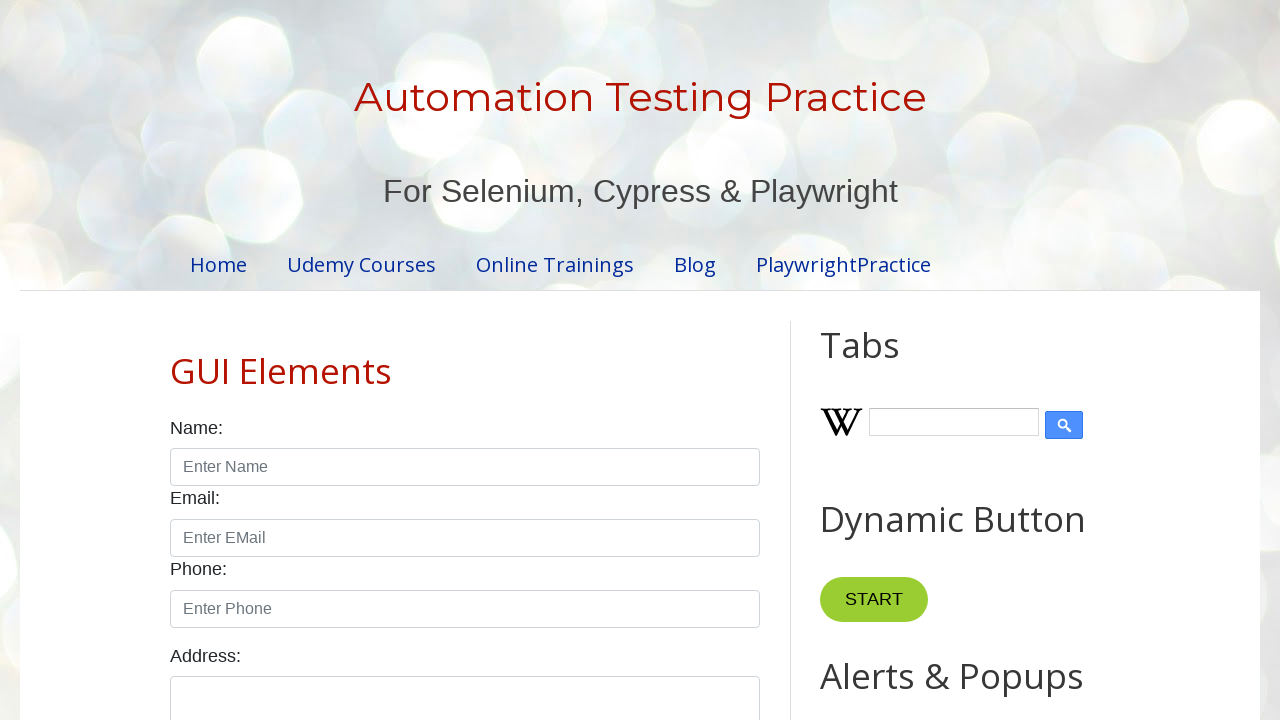

Clicked on field1 to focus it at (977, 361) on #field1
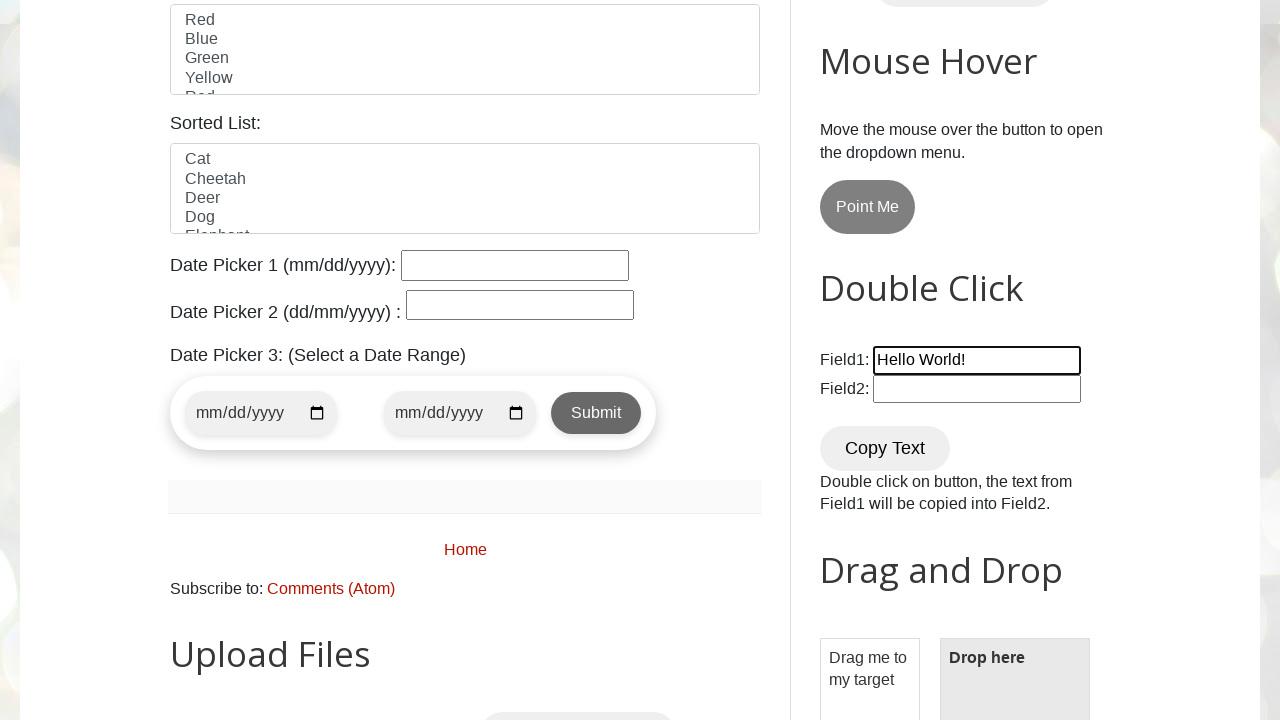

Selected all text in field1 using Ctrl+A
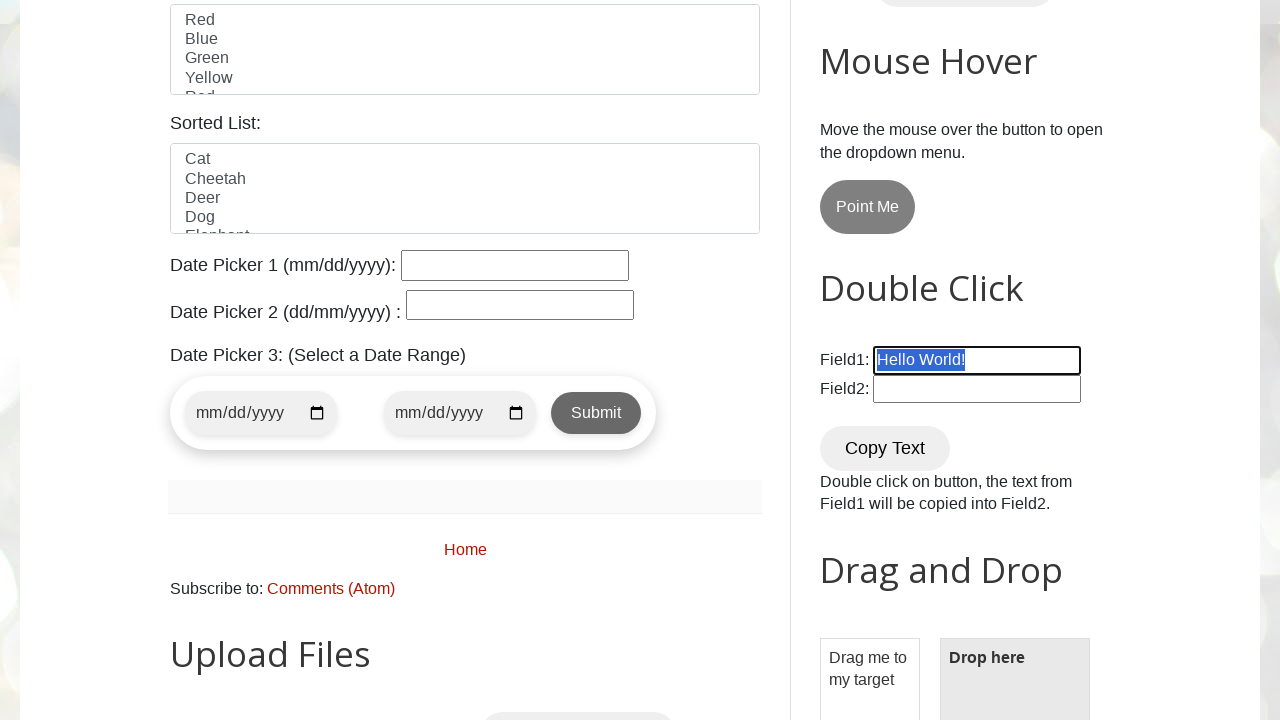

Copied selected text from field1 using Ctrl+C
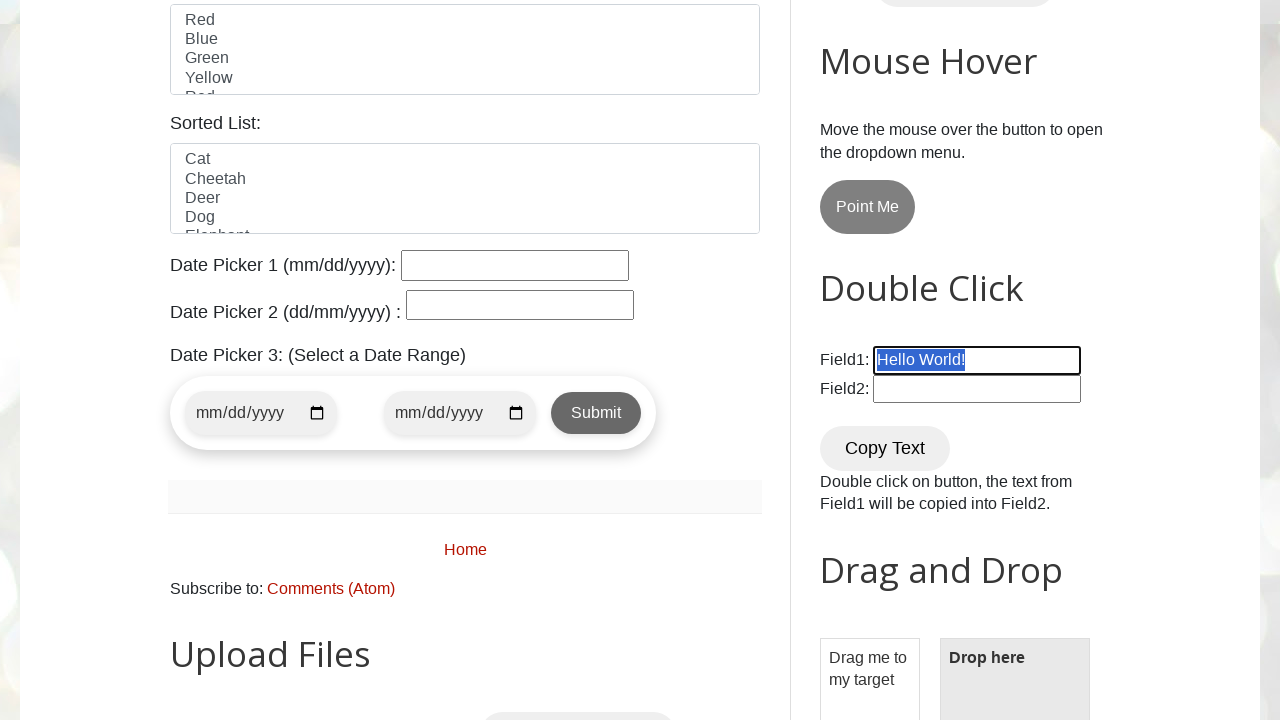

Clicked on field2 to focus it at (977, 389) on #field2
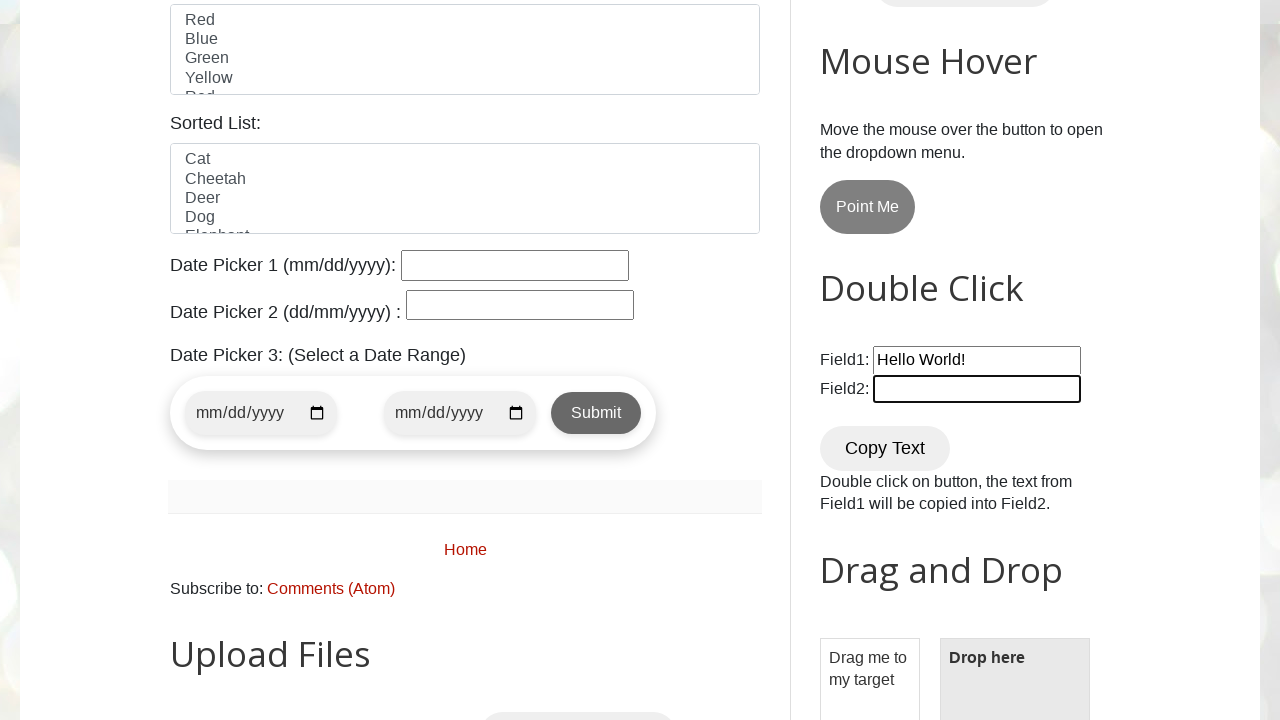

Pasted copied text into field2 using Ctrl+V
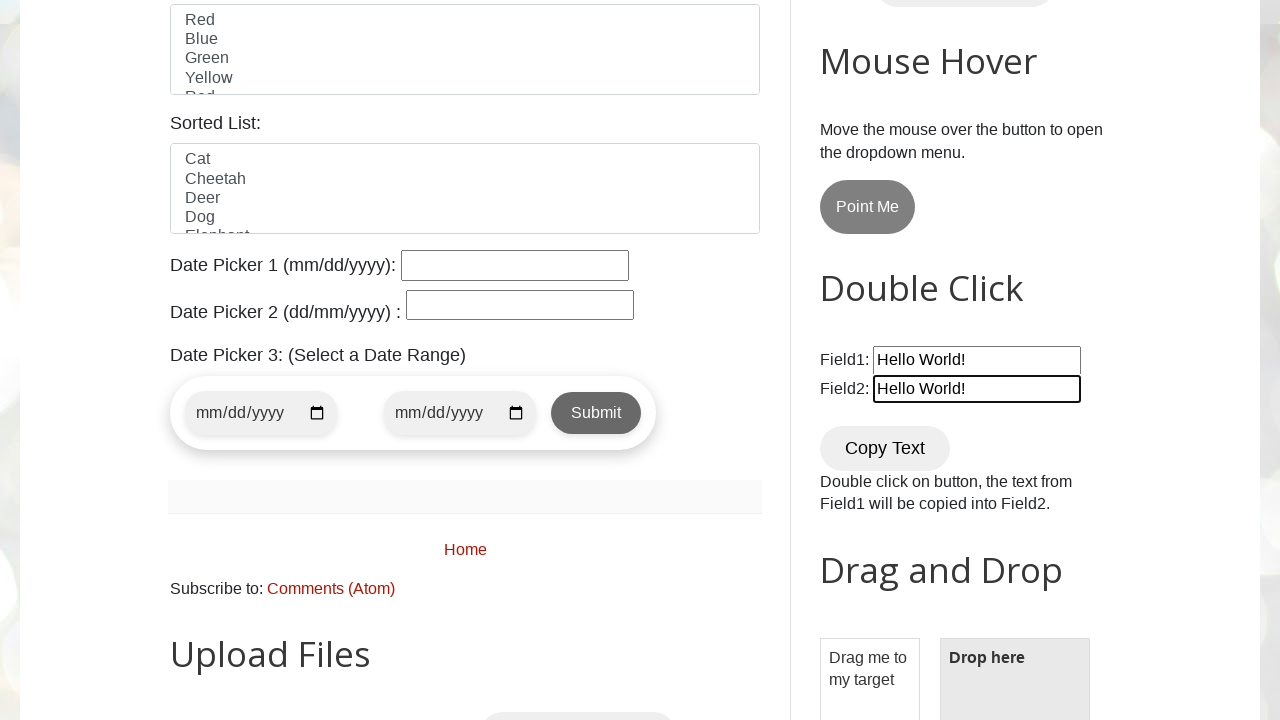

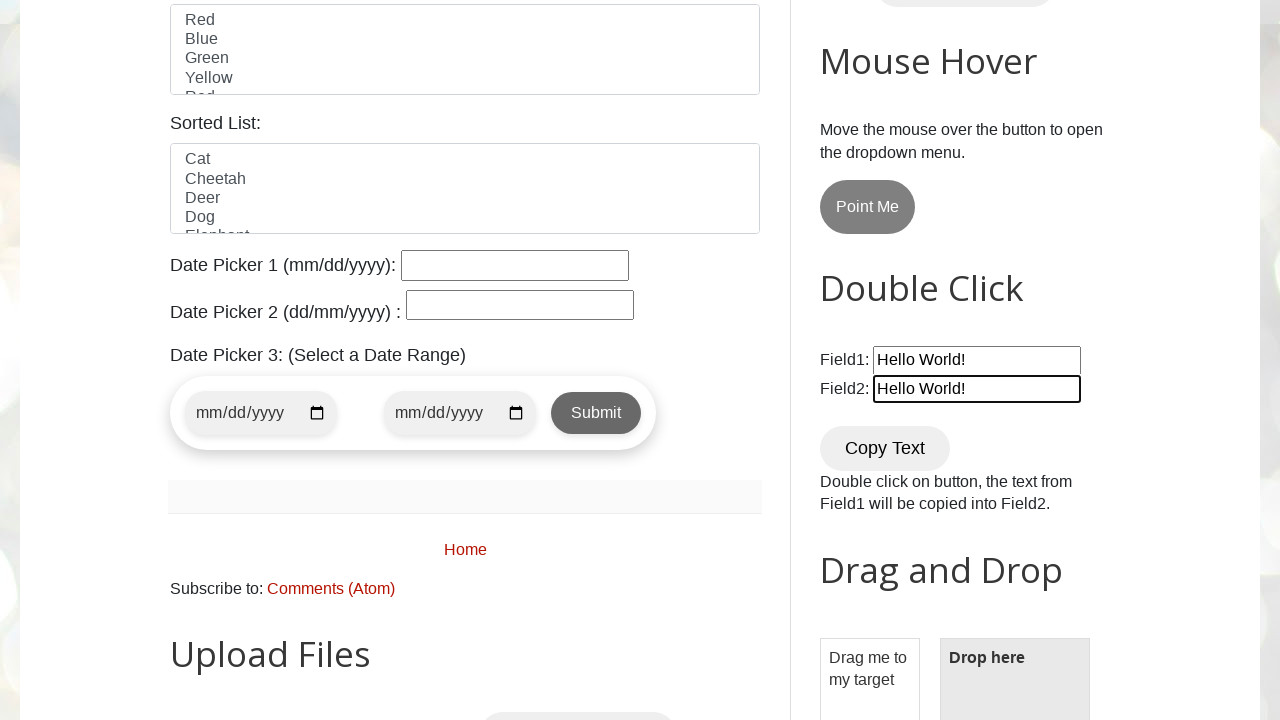